Tests enabling an input field and entering text using JavaScript executor

Starting URL: http://the-internet.herokuapp.com/dynamic_controls

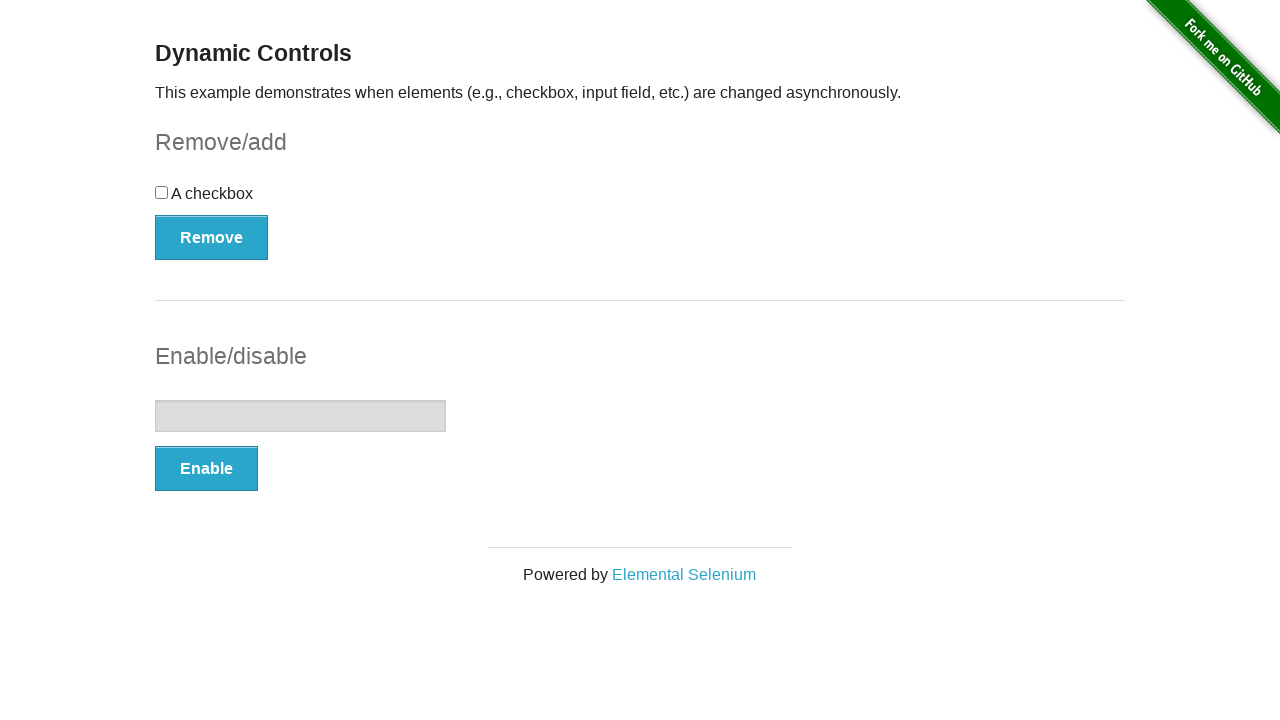

Clicked the Enable button at (206, 469) on xpath=//*[text()='Enable']
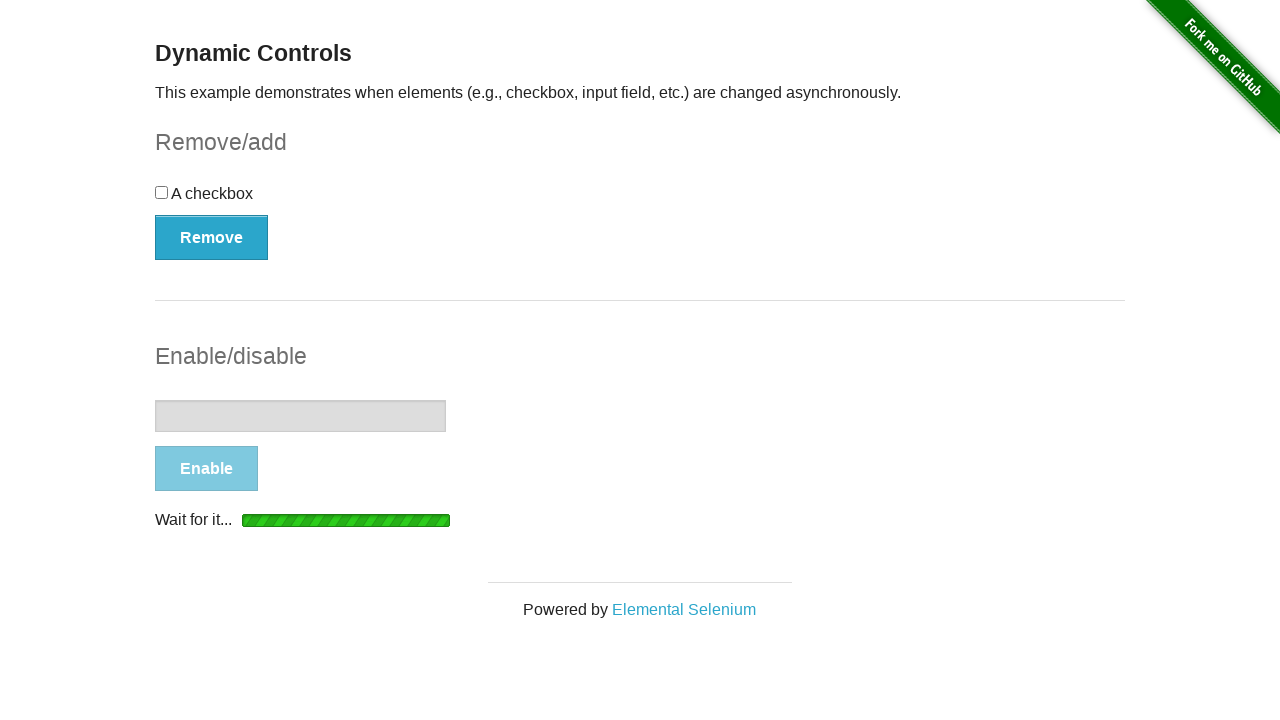

Waited for text input field to be enabled
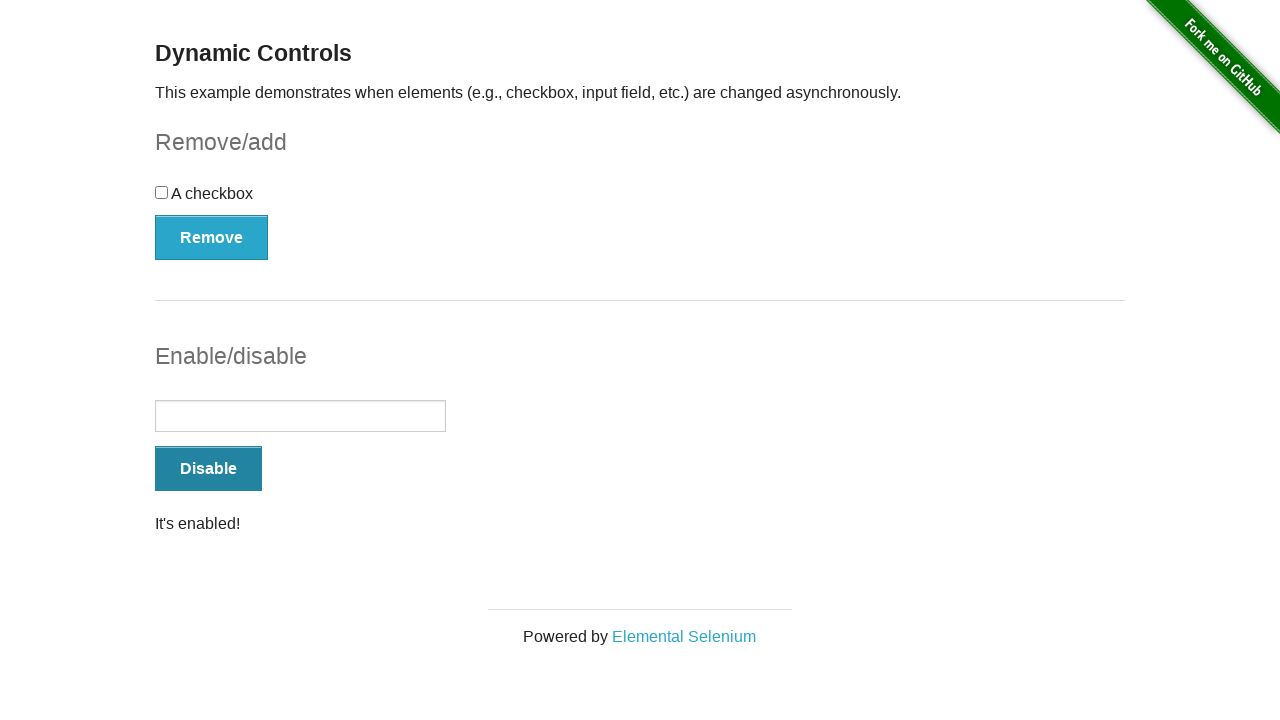

Located the text input field
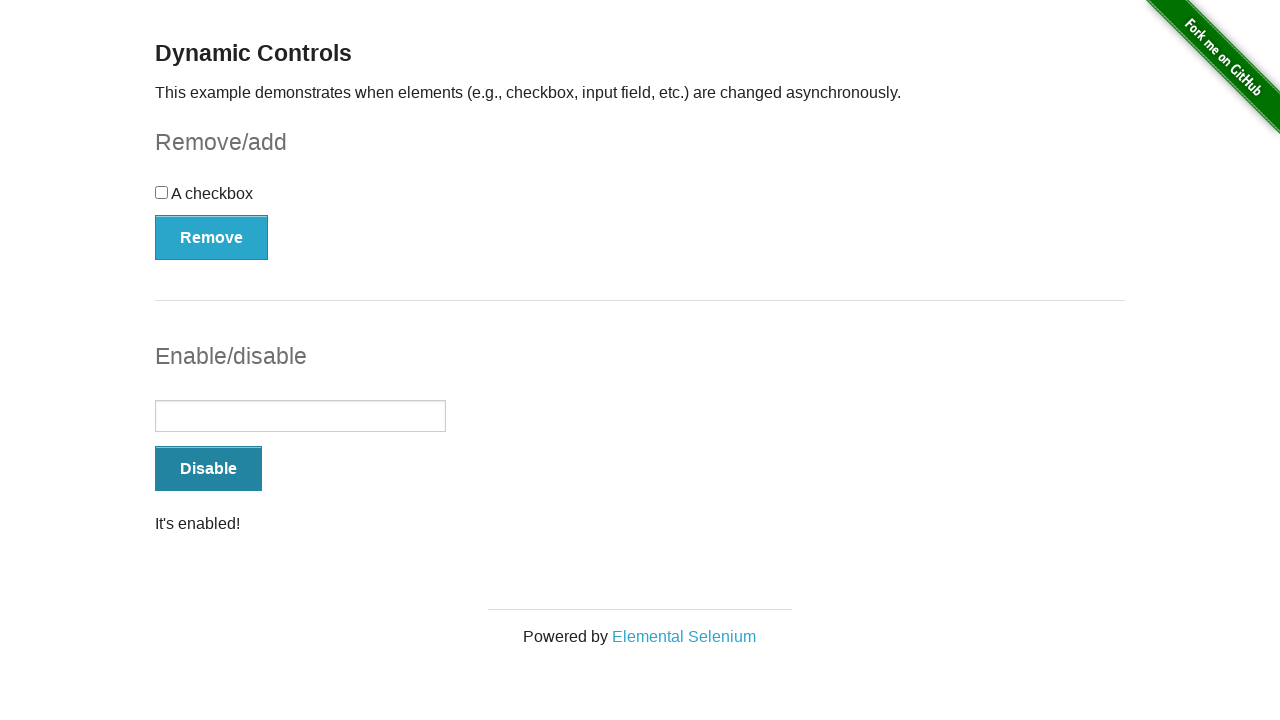

Set input field value to 'Hello World' using JavaScript executor
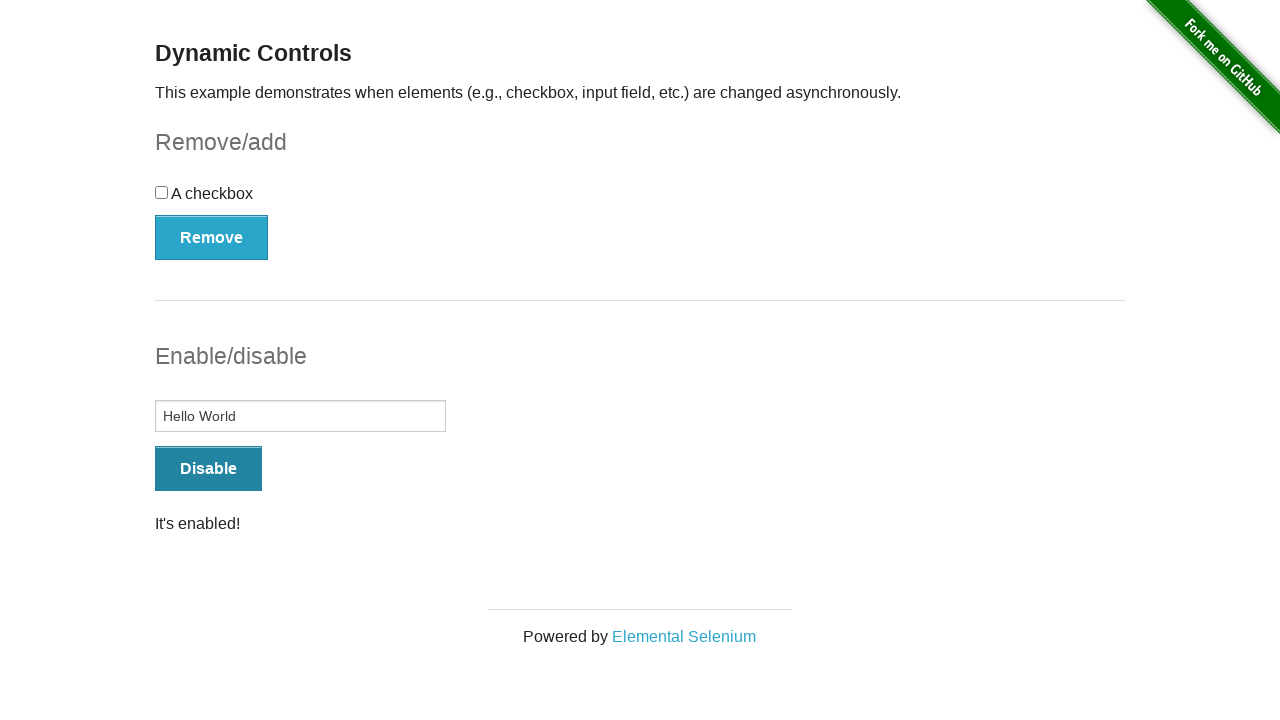

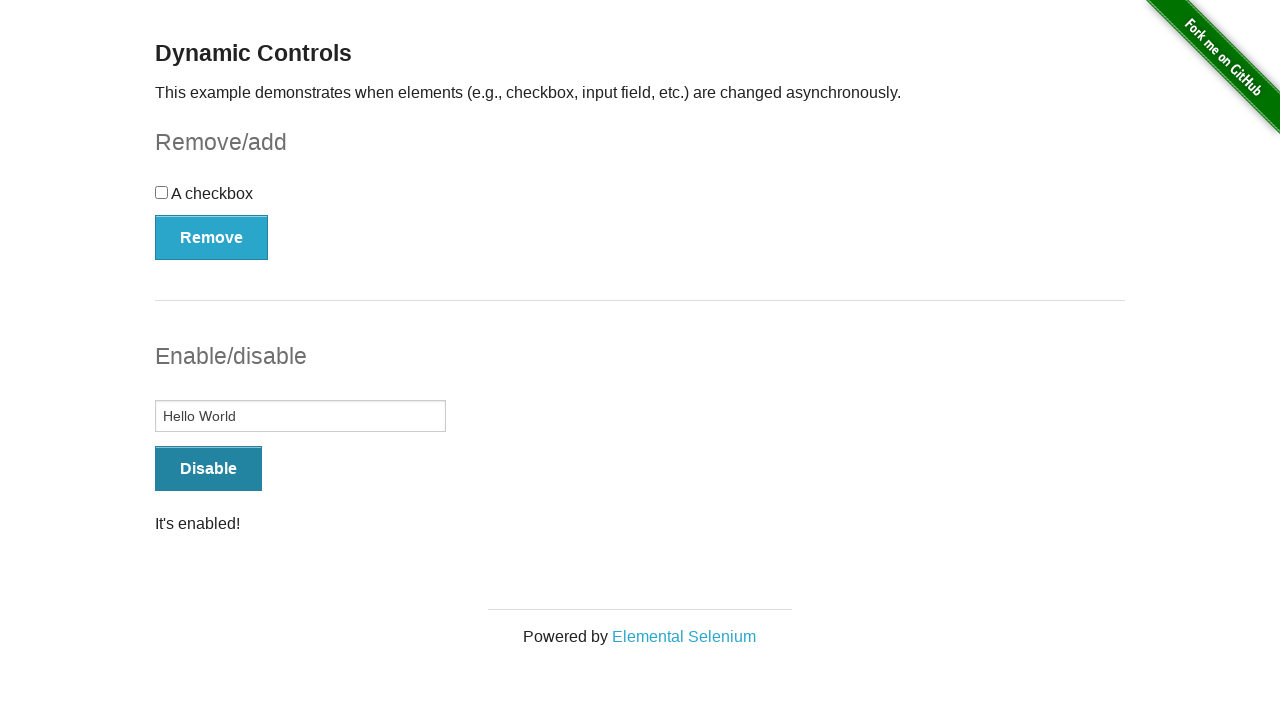